Tests that mismatched confirmation email displays validation error

Starting URL: https://alada.vn/tai-khoan/dang-ky.html

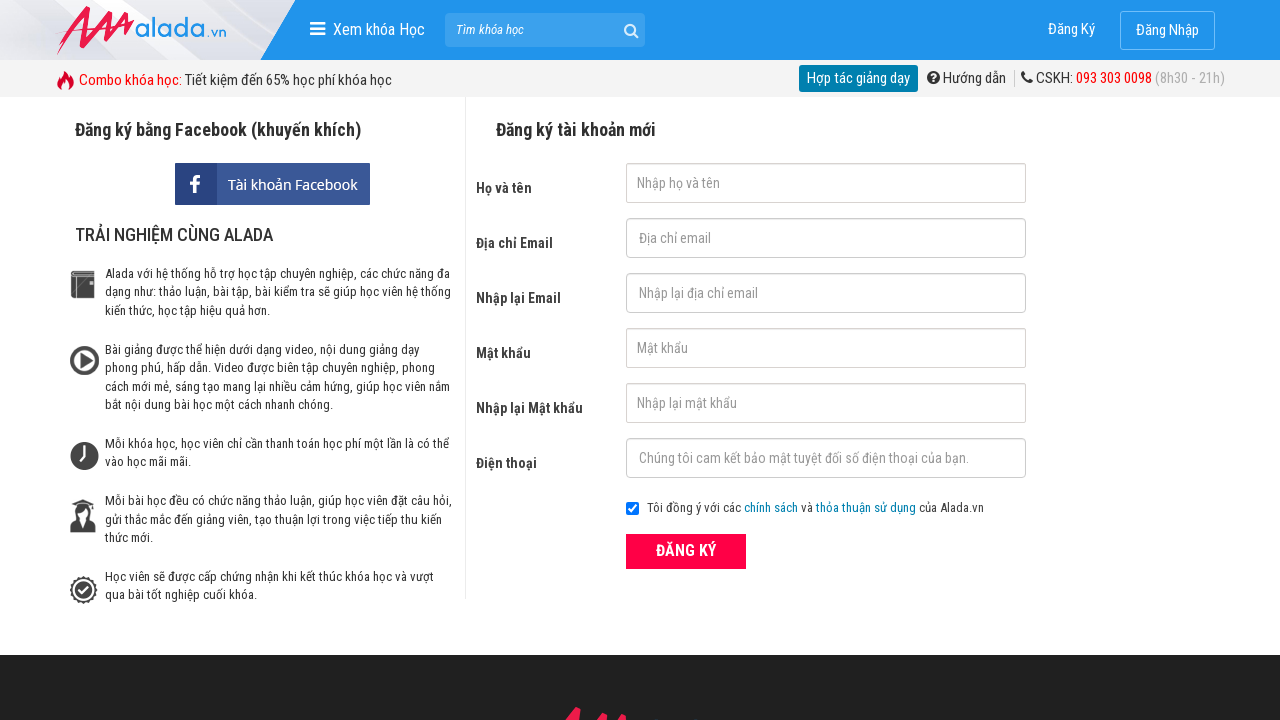

Filled first name field with 'Nga Hoang' on #txtFirstname
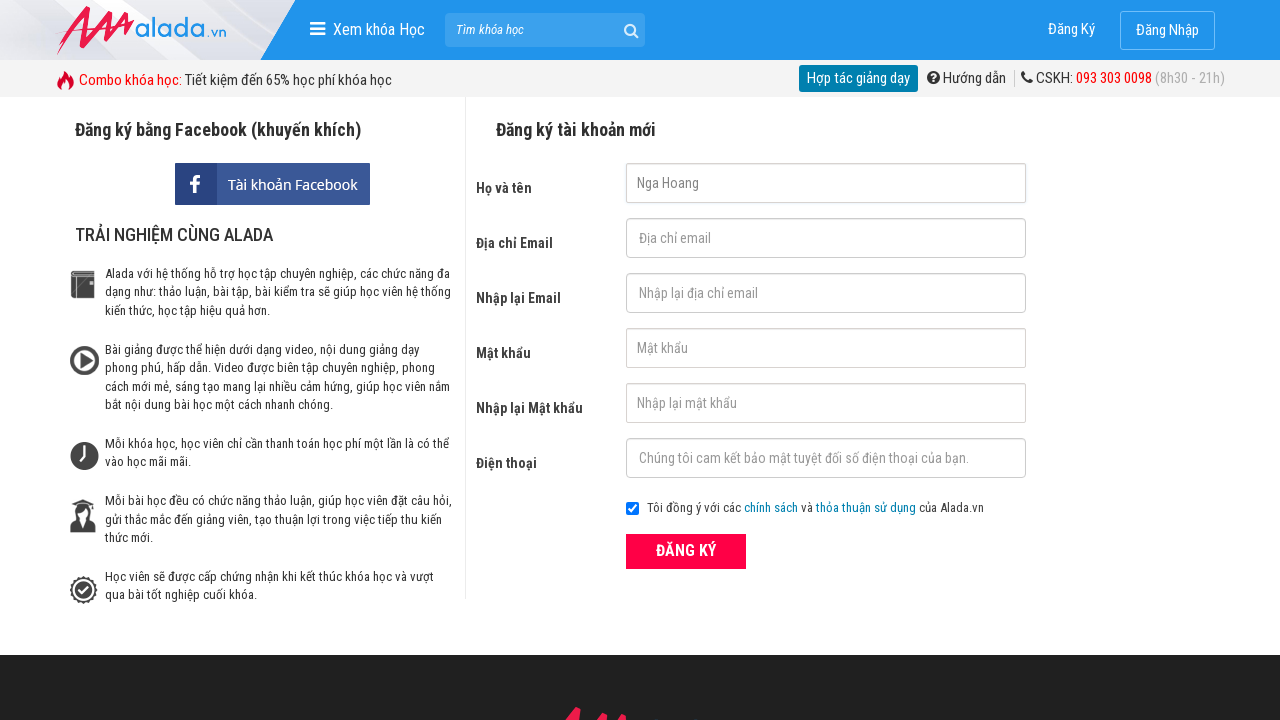

Filled email field with 'nga@gmail.com' on #txtEmail
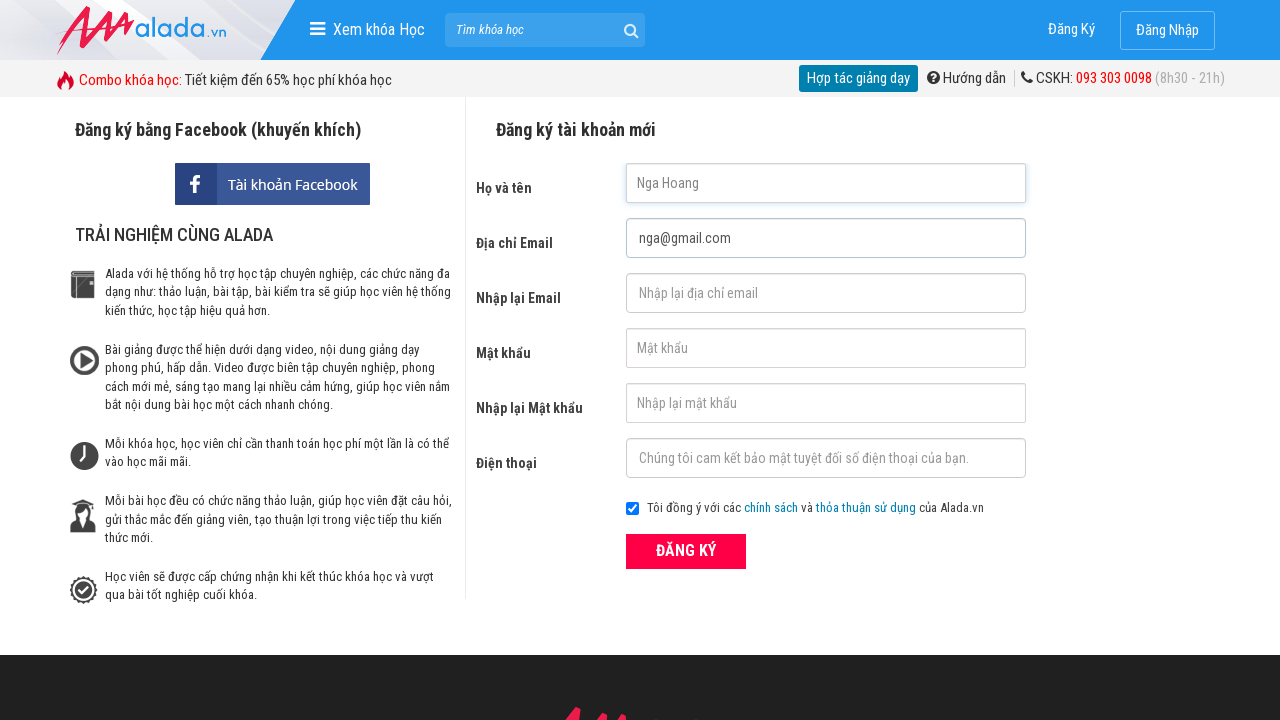

Filled confirmation email field with mismatched email 'ngaabc@gmail.com' on #txtCEmail
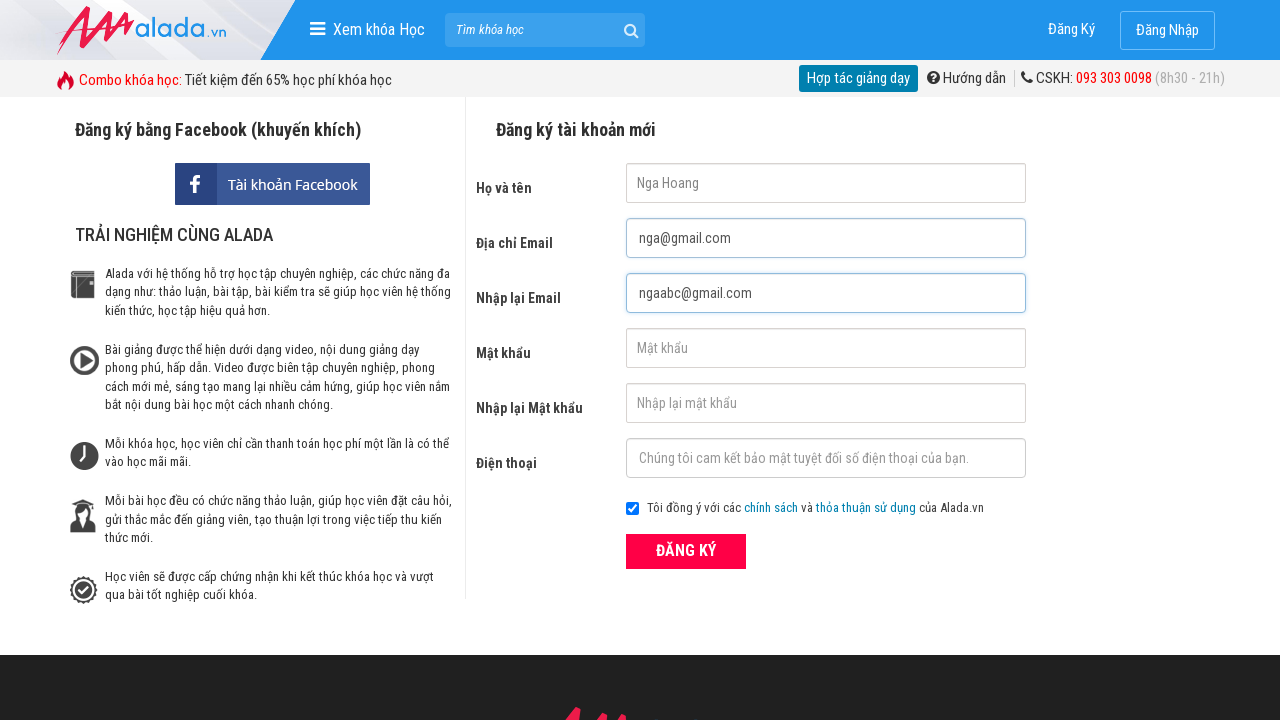

Filled password field with '123456789' on #txtPassword
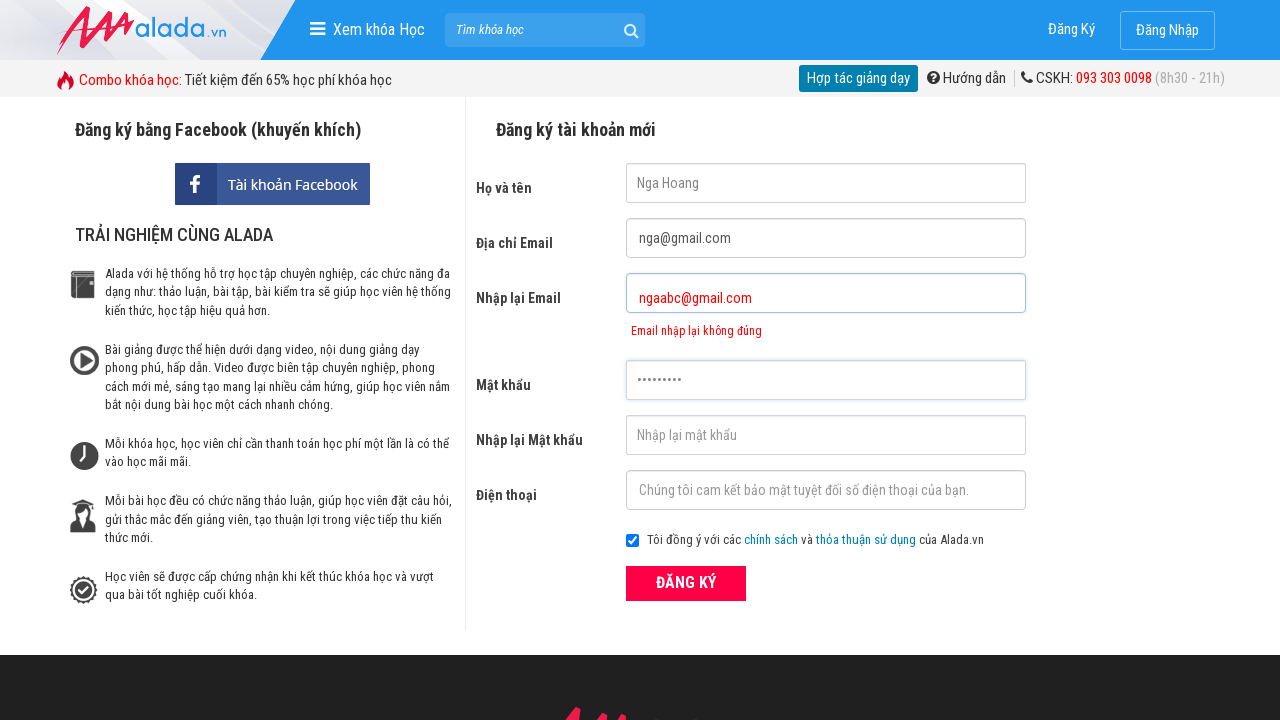

Filled confirm password field with '123456789' on #txtCPassword
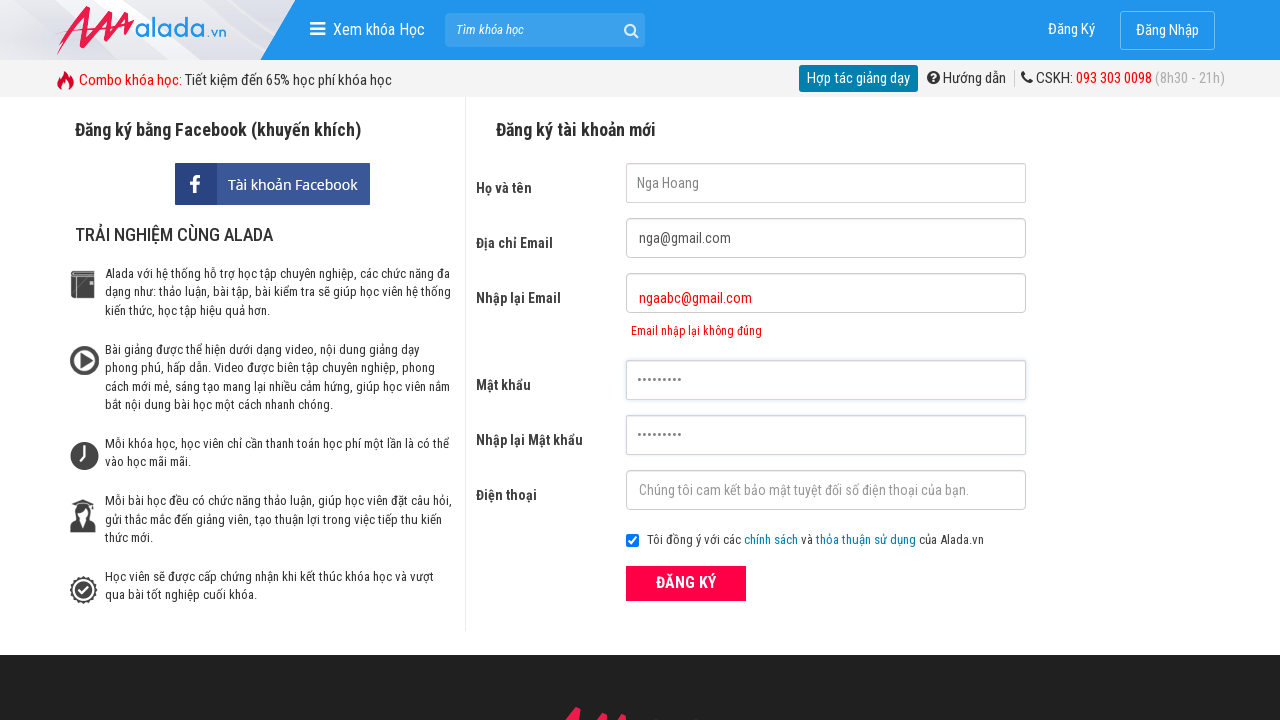

Filled phone field with '0909232564' on #txtPhone
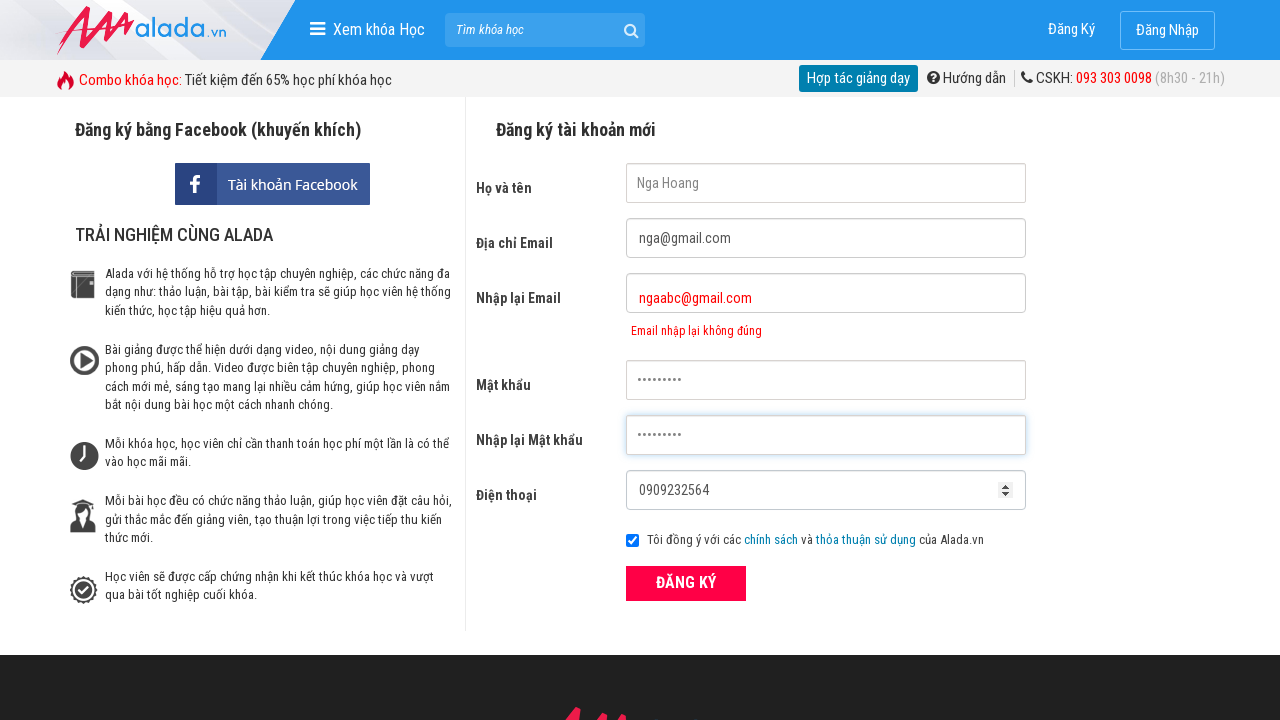

Clicked ĐĂNG KÝ (Register) button at (686, 583) on xpath=//form[@id='frmLogin']//button[text()='ĐĂNG KÝ']
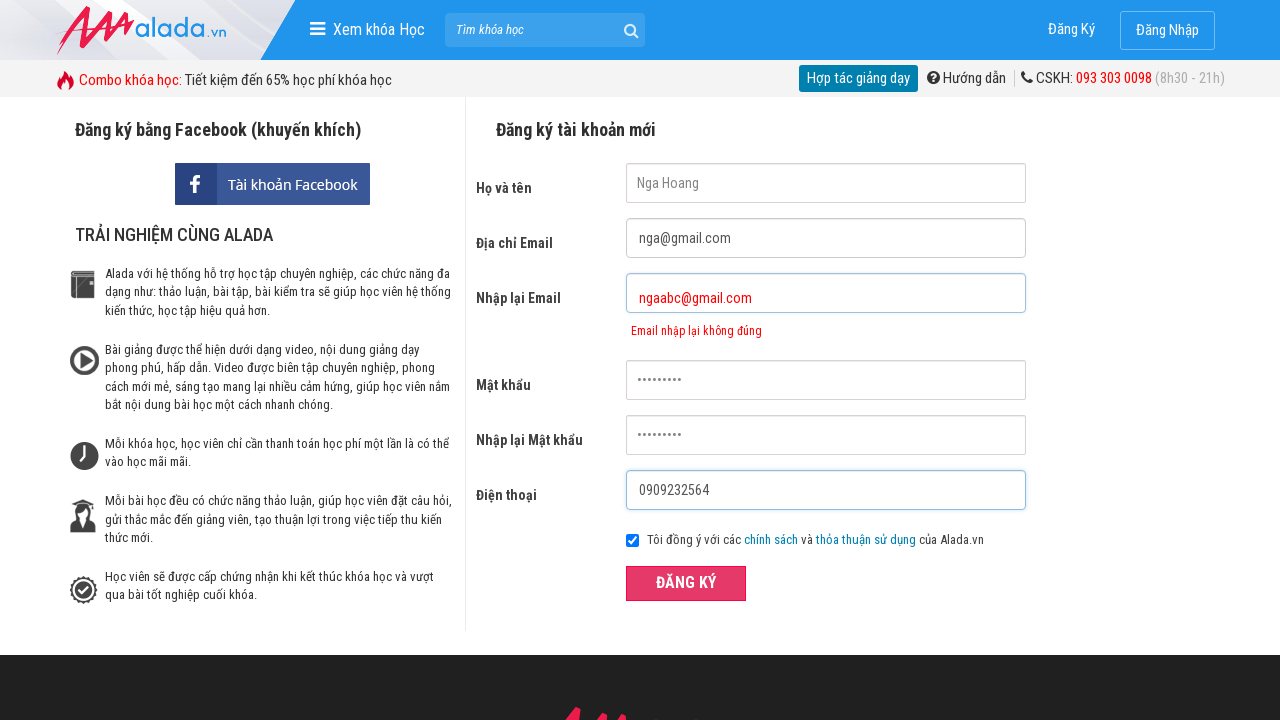

Confirmation email validation error displayed
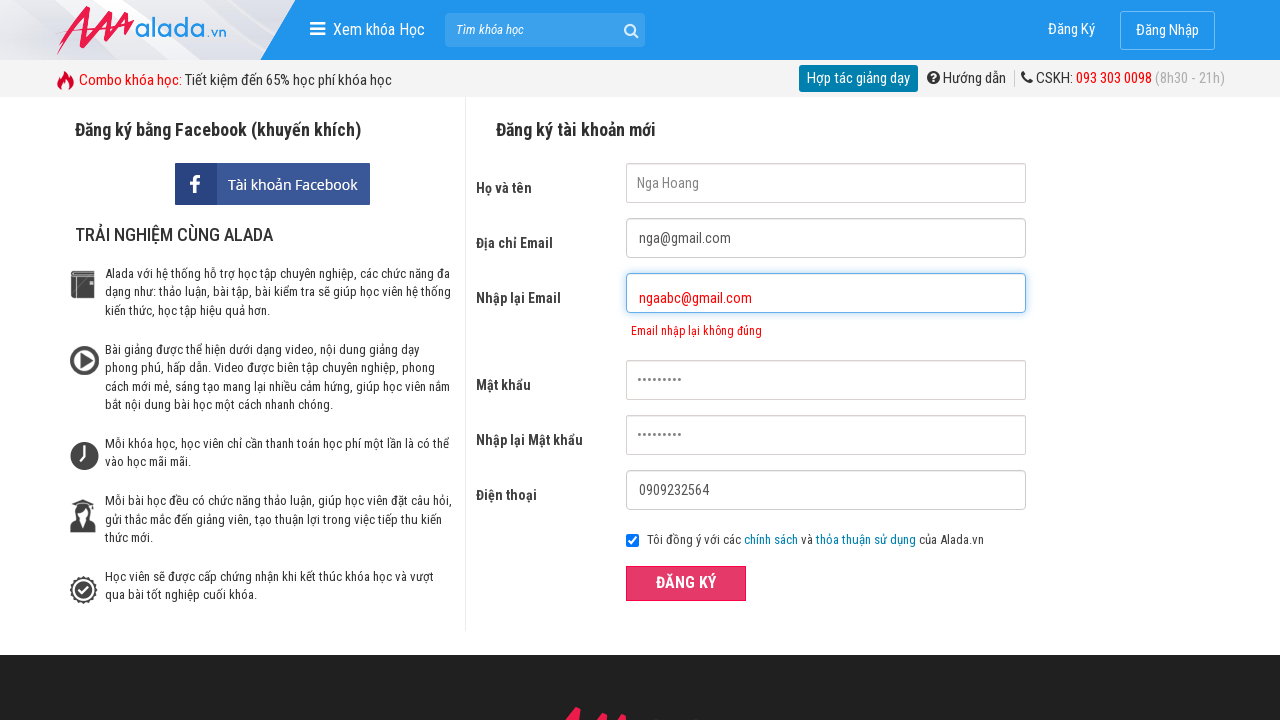

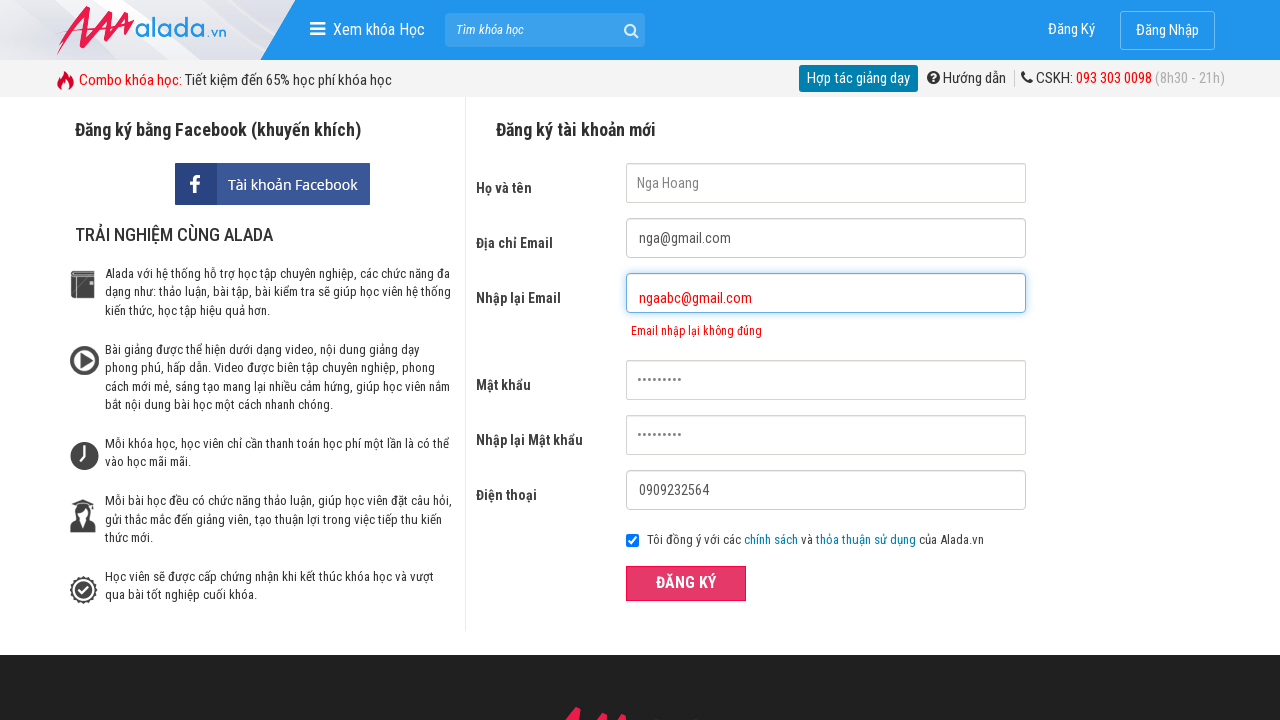